Tests that the browser back button correctly navigates through filter states

Starting URL: https://demo.playwright.dev/todomvc

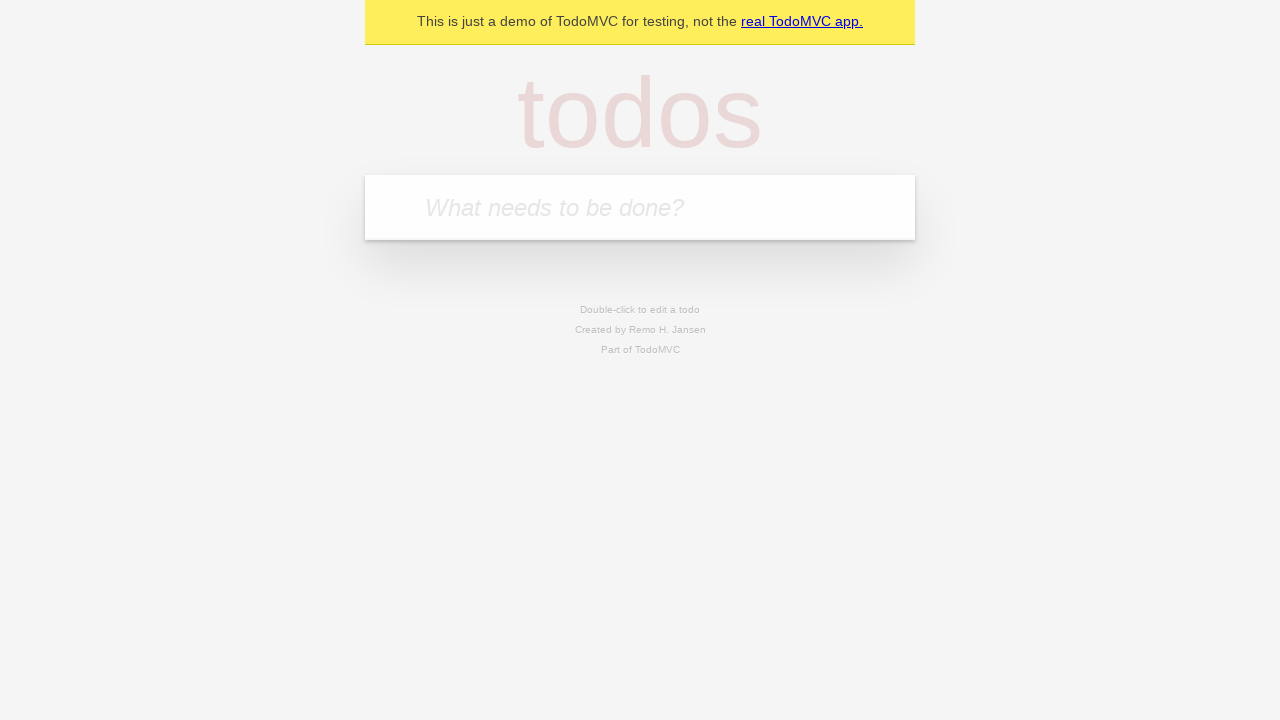

Filled todo input with 'buy some cheese' on internal:attr=[placeholder="What needs to be done?"i]
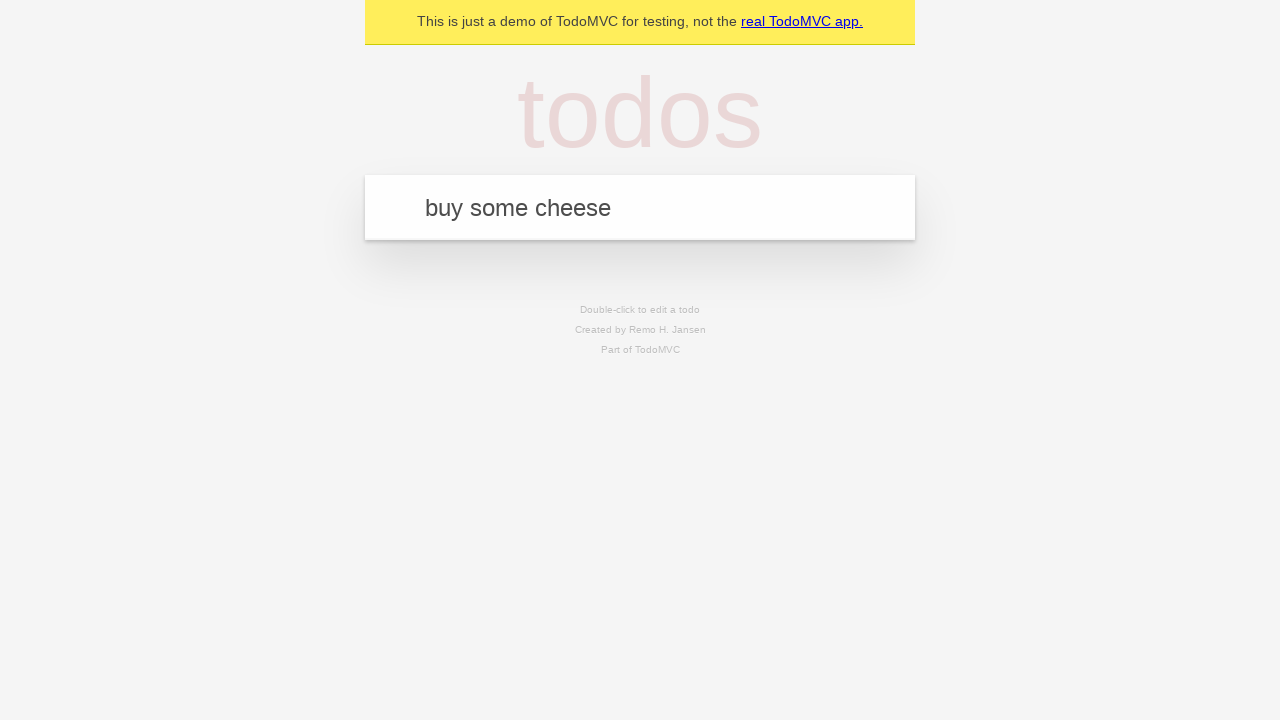

Pressed Enter to add todo 'buy some cheese' on internal:attr=[placeholder="What needs to be done?"i]
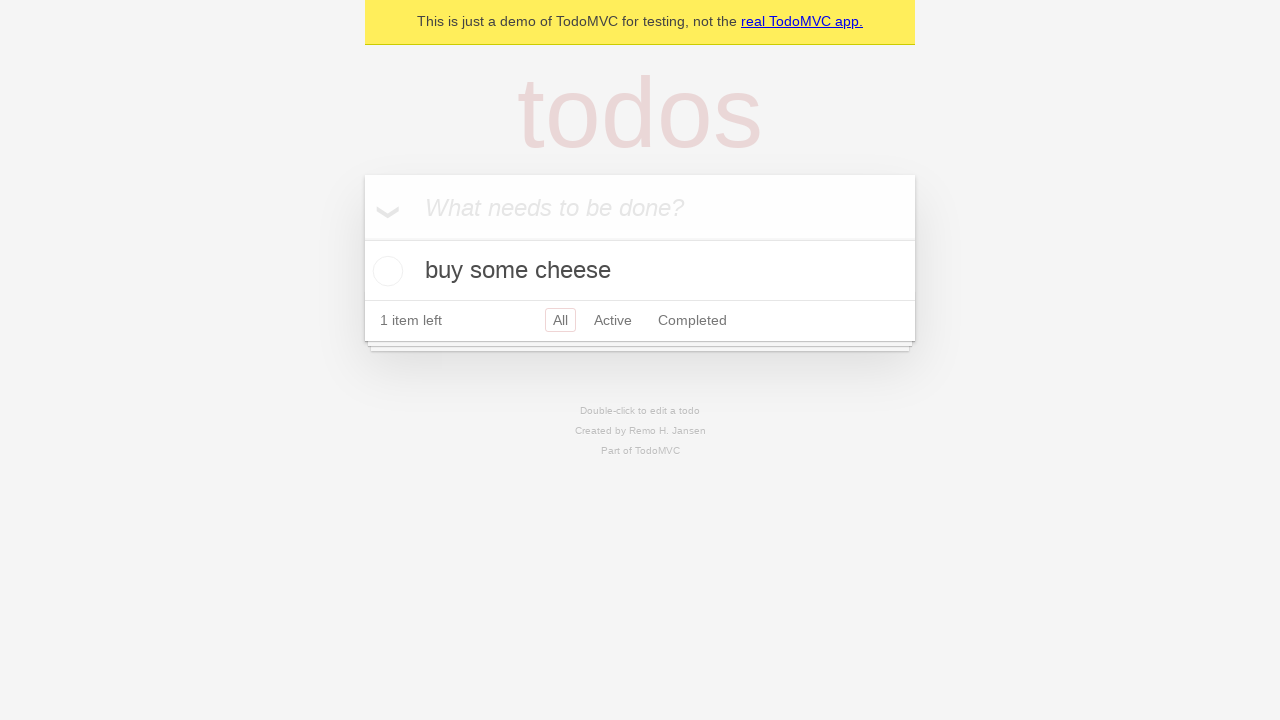

Filled todo input with 'feed the cat' on internal:attr=[placeholder="What needs to be done?"i]
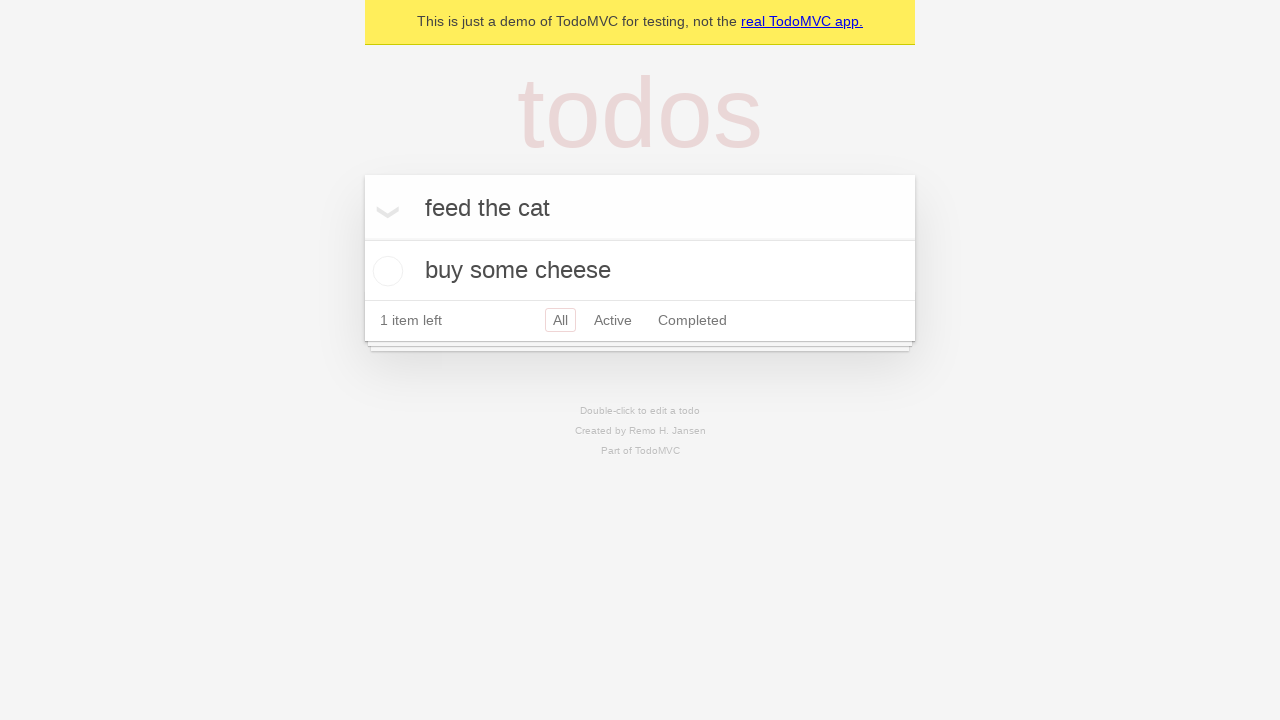

Pressed Enter to add todo 'feed the cat' on internal:attr=[placeholder="What needs to be done?"i]
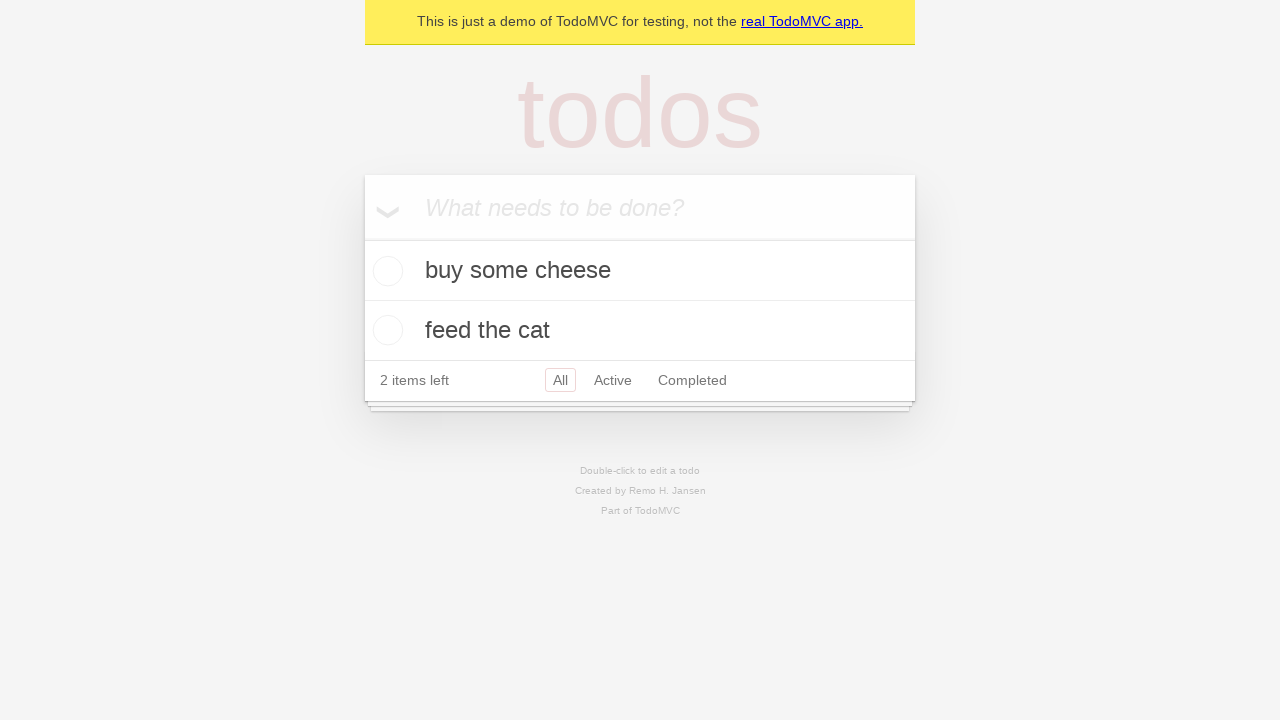

Filled todo input with 'book a doctors appointment' on internal:attr=[placeholder="What needs to be done?"i]
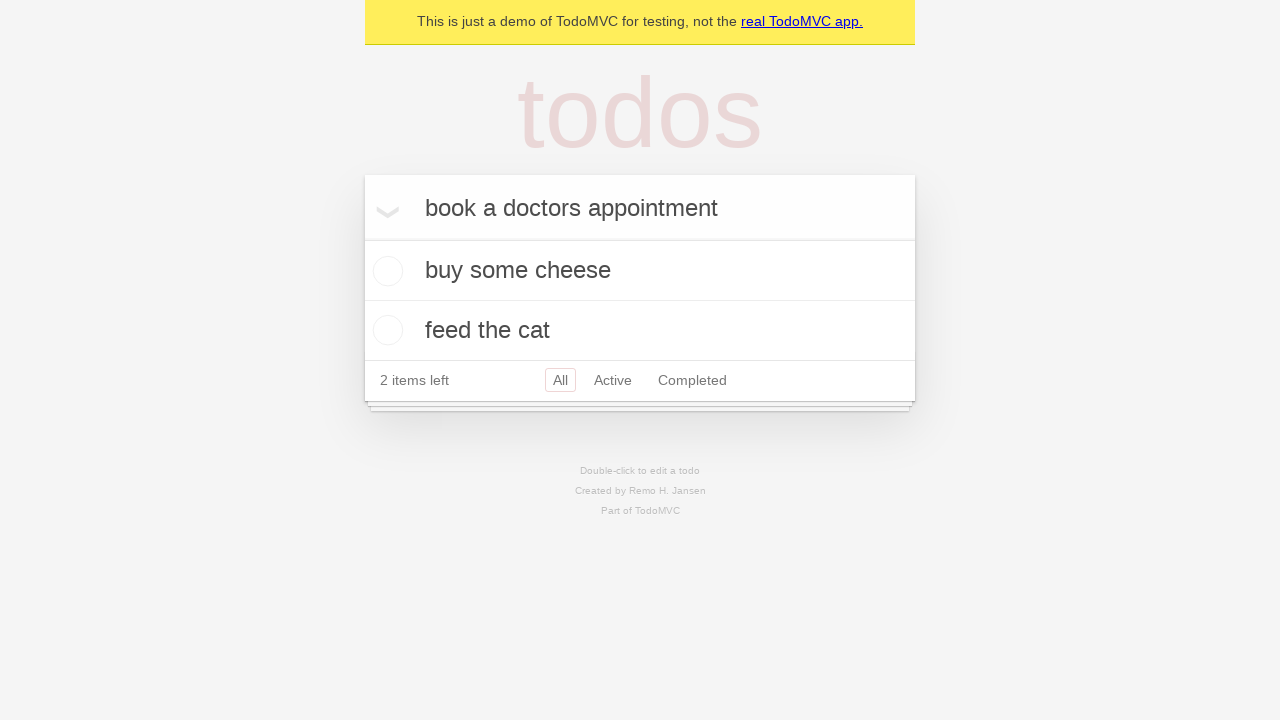

Pressed Enter to add todo 'book a doctors appointment' on internal:attr=[placeholder="What needs to be done?"i]
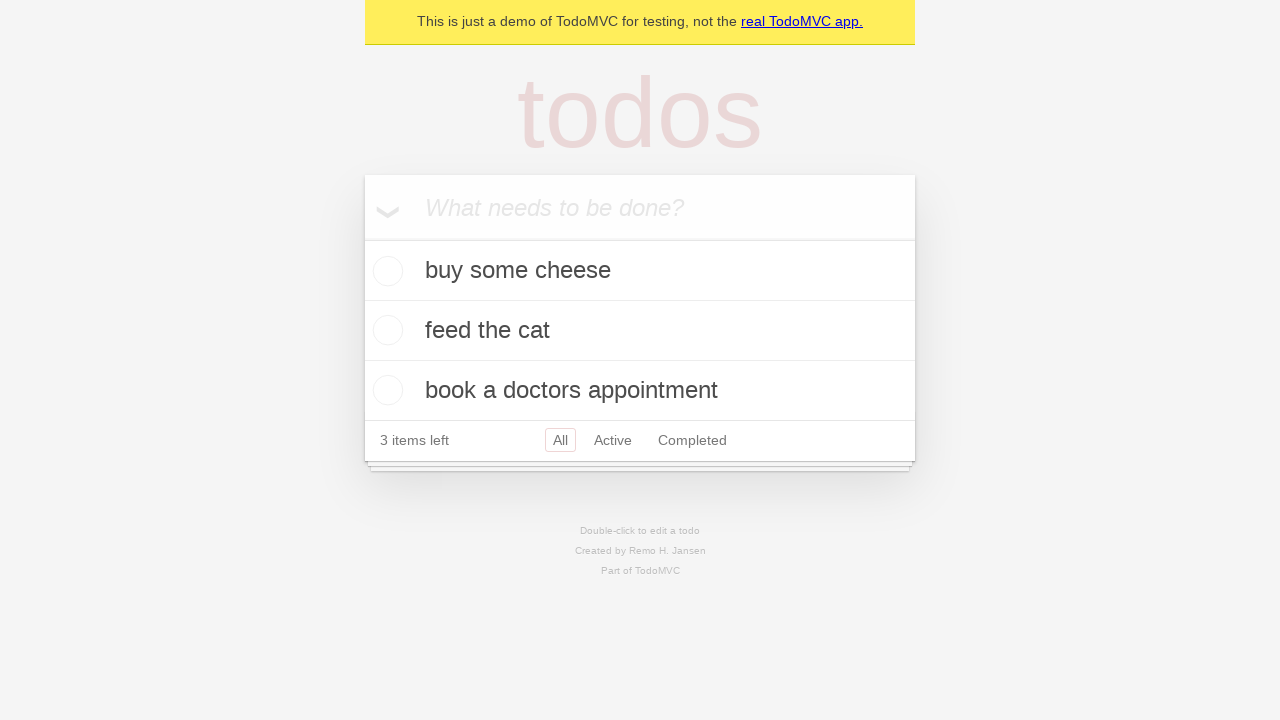

Waited for third todo item to appear
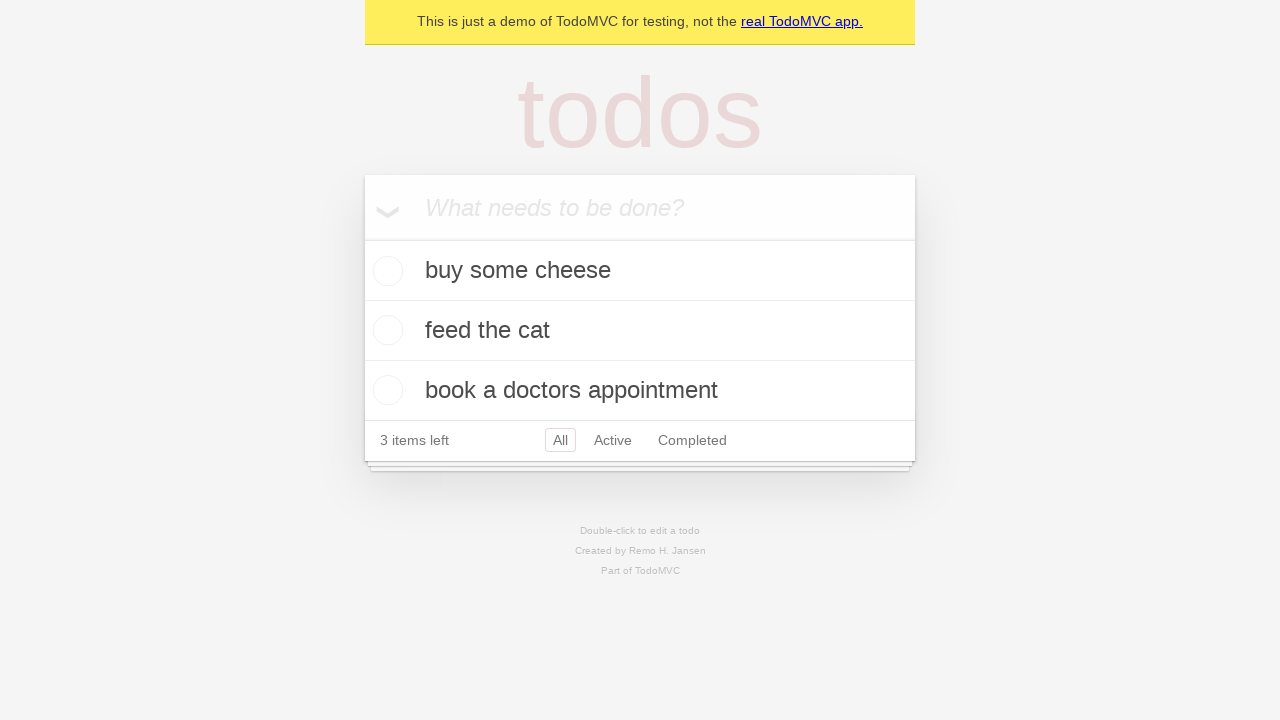

Checked checkbox to complete second todo at (385, 330) on [data-testid='todo-item'] >> nth=1 >> internal:role=checkbox
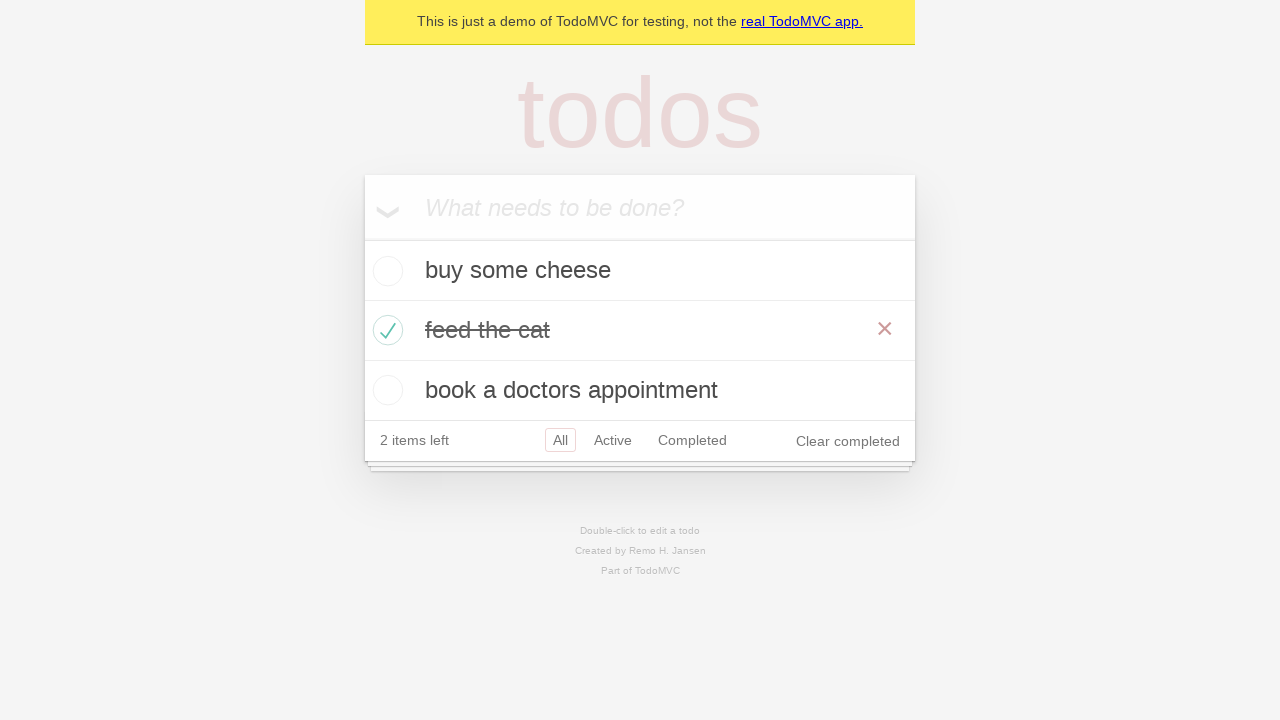

Clicked 'All' filter link at (560, 440) on internal:role=link[name="All"i]
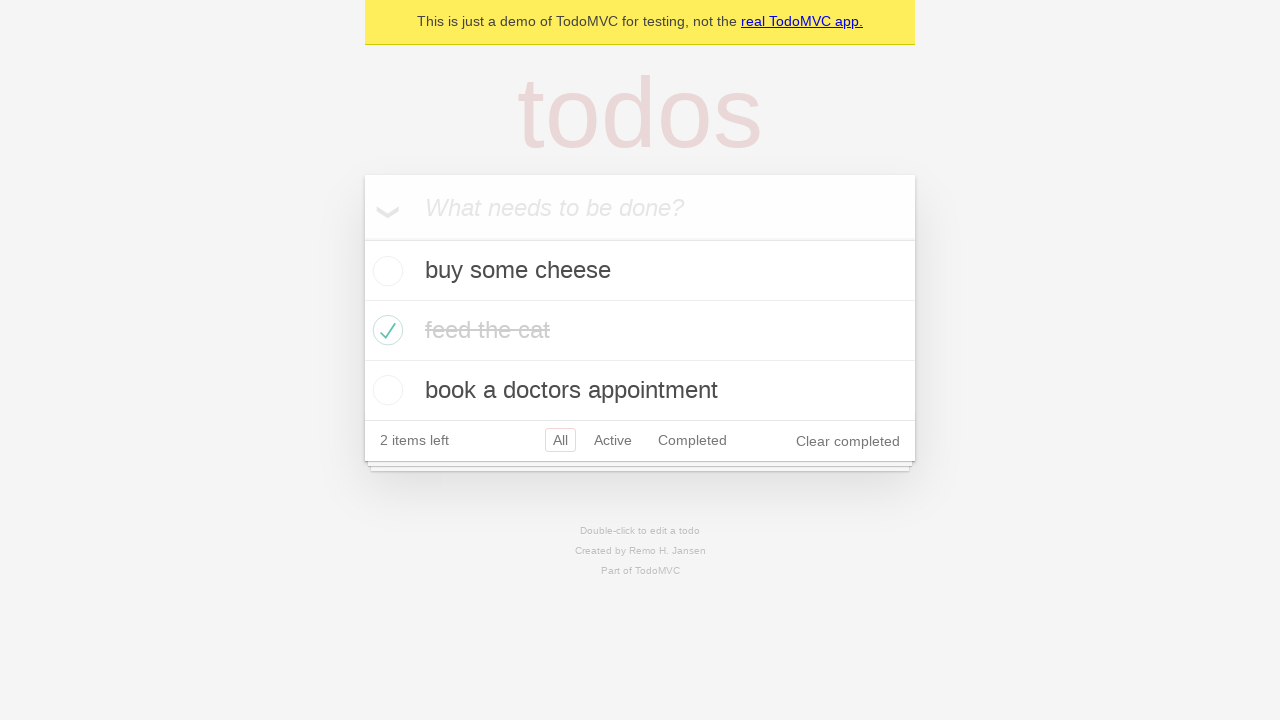

Clicked 'Active' filter link at (613, 440) on internal:role=link[name="Active"i]
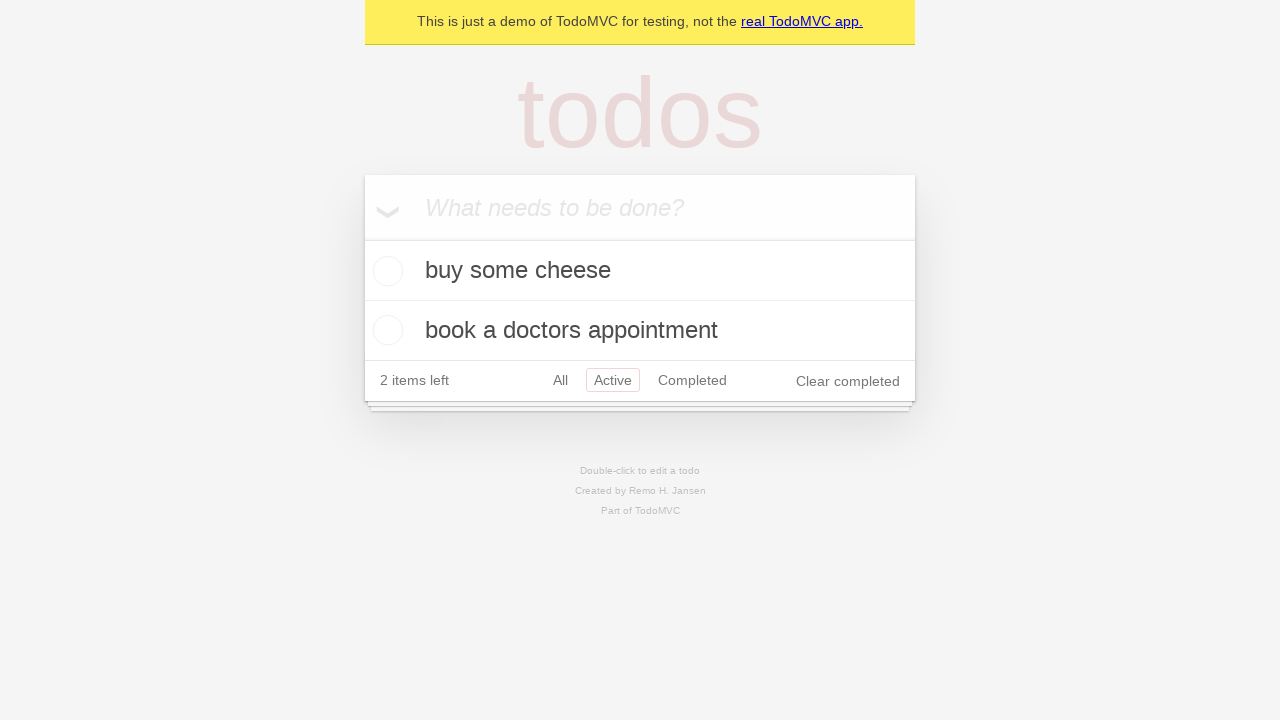

Clicked 'Completed' filter link at (692, 380) on internal:role=link[name="Completed"i]
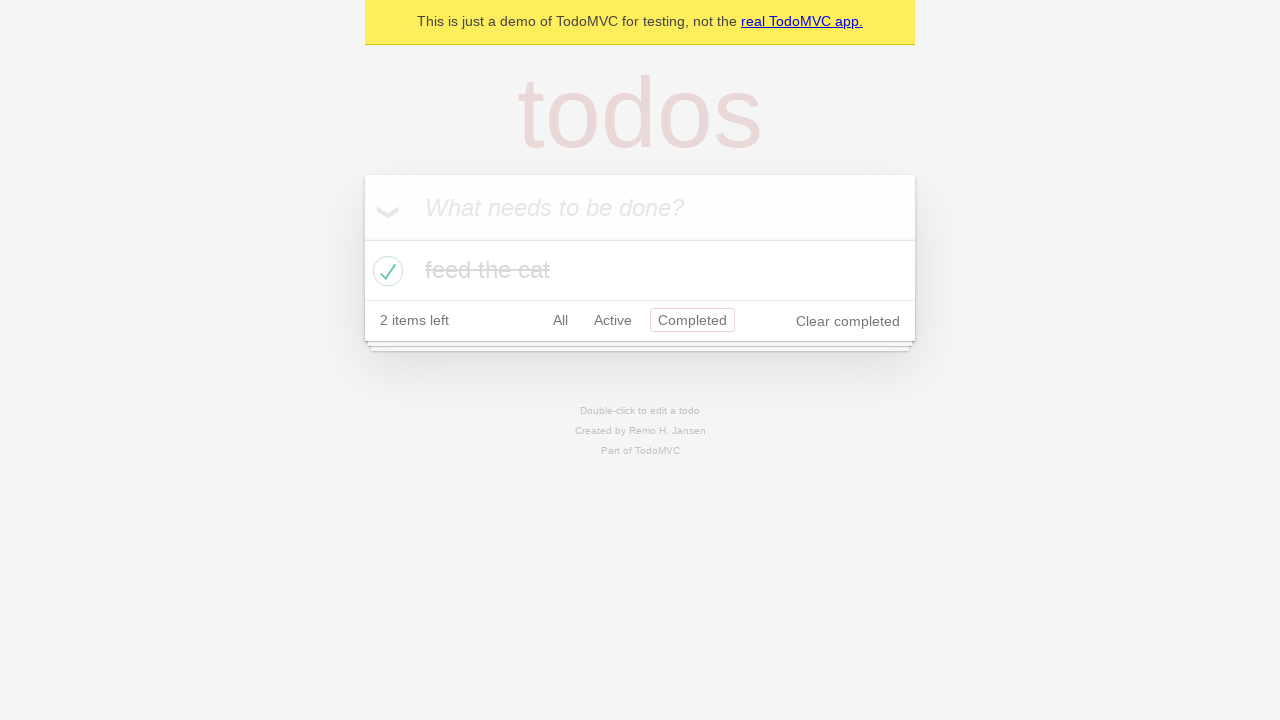

Navigated back using browser back button (from Completed to Active)
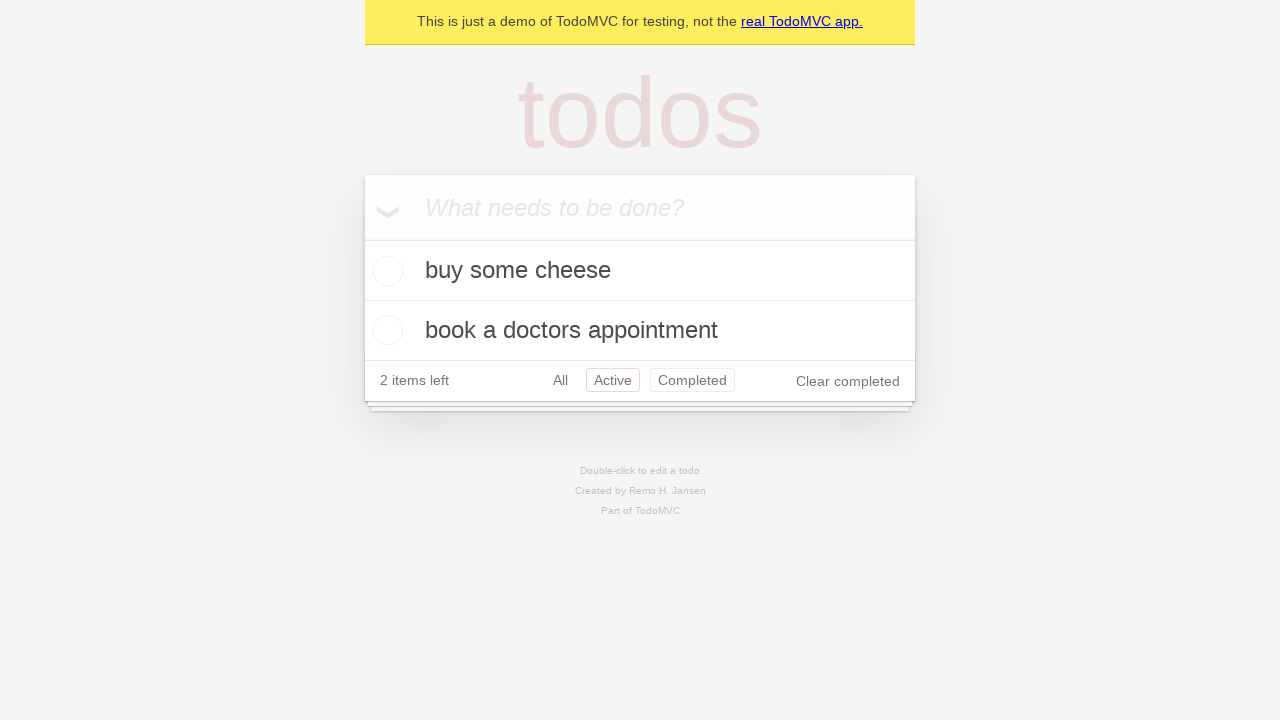

Navigated back using browser back button (from Active to All)
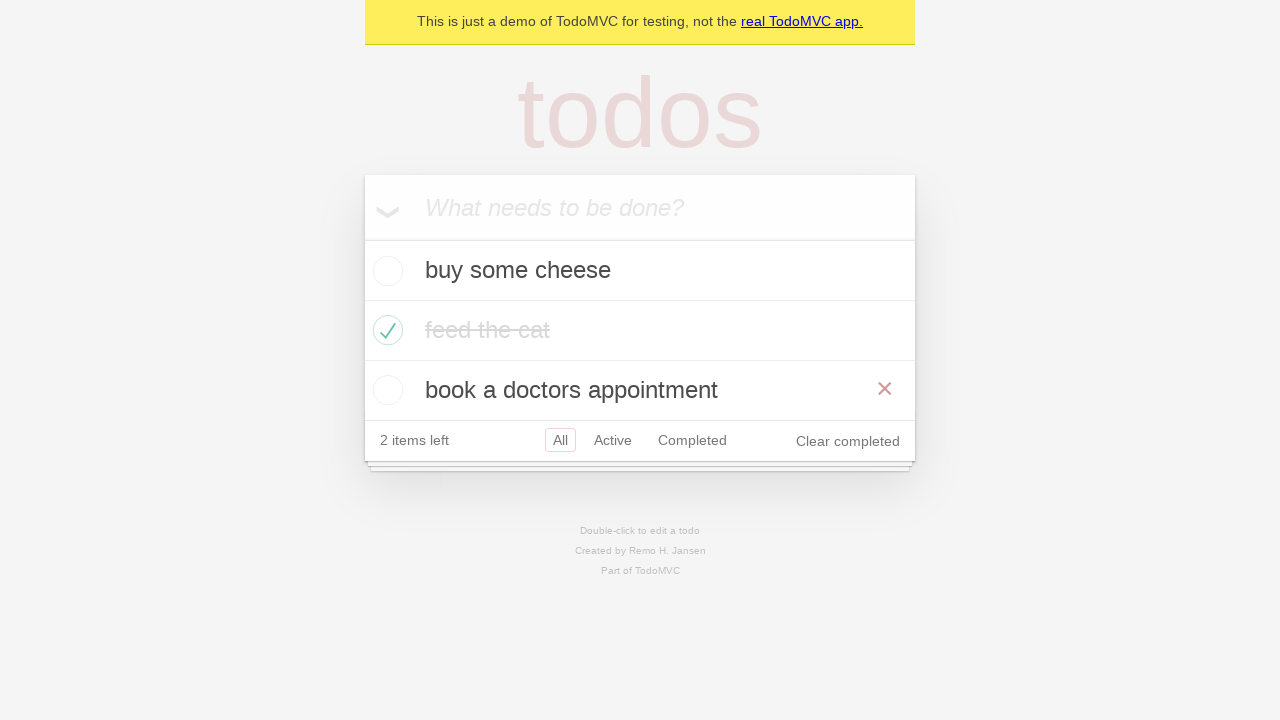

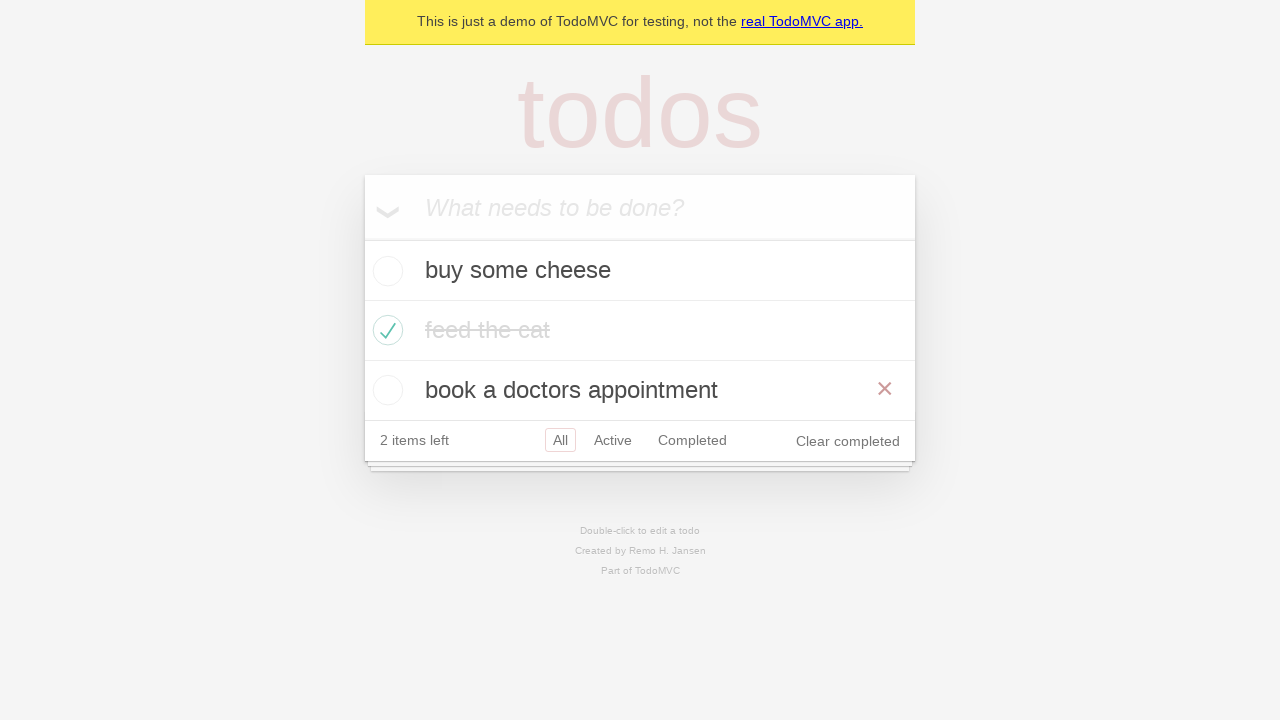